Tests editing a todo item by double-clicking, changing the text, and pressing Enter

Starting URL: https://demo.playwright.dev/todomvc

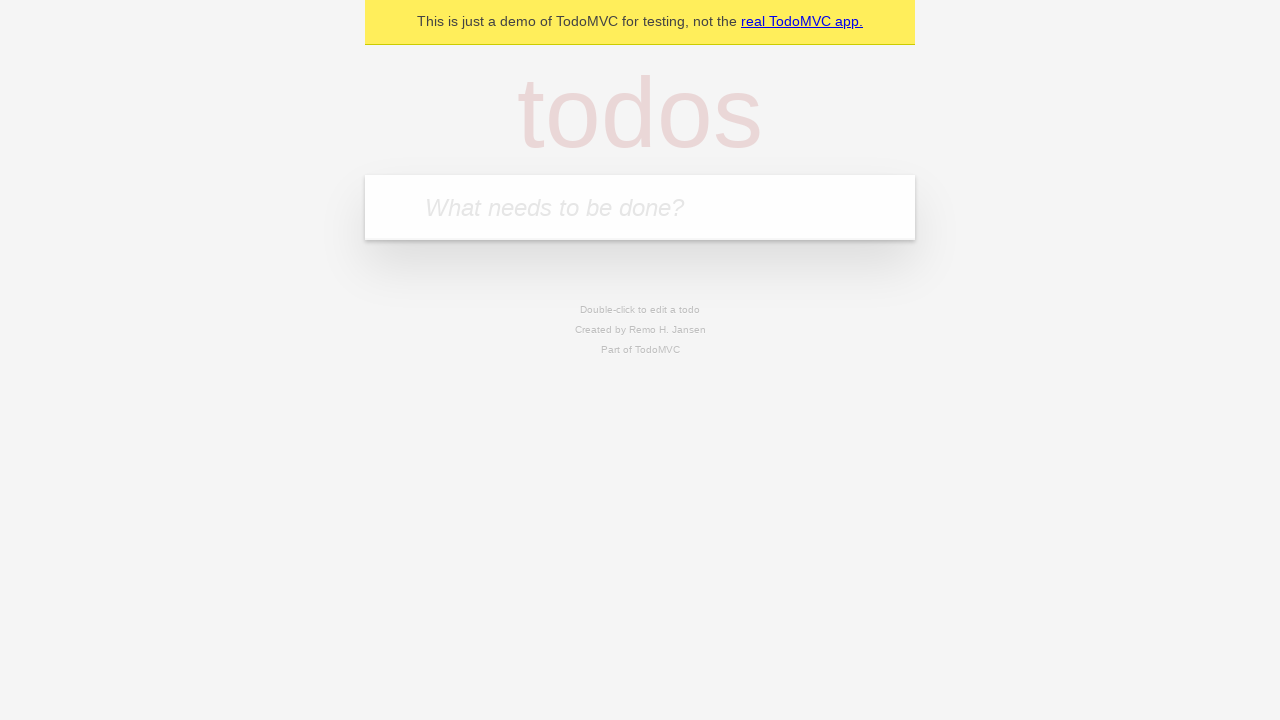

Filled new todo input with 'buy some cheese' on internal:attr=[placeholder="What needs to be done?"i]
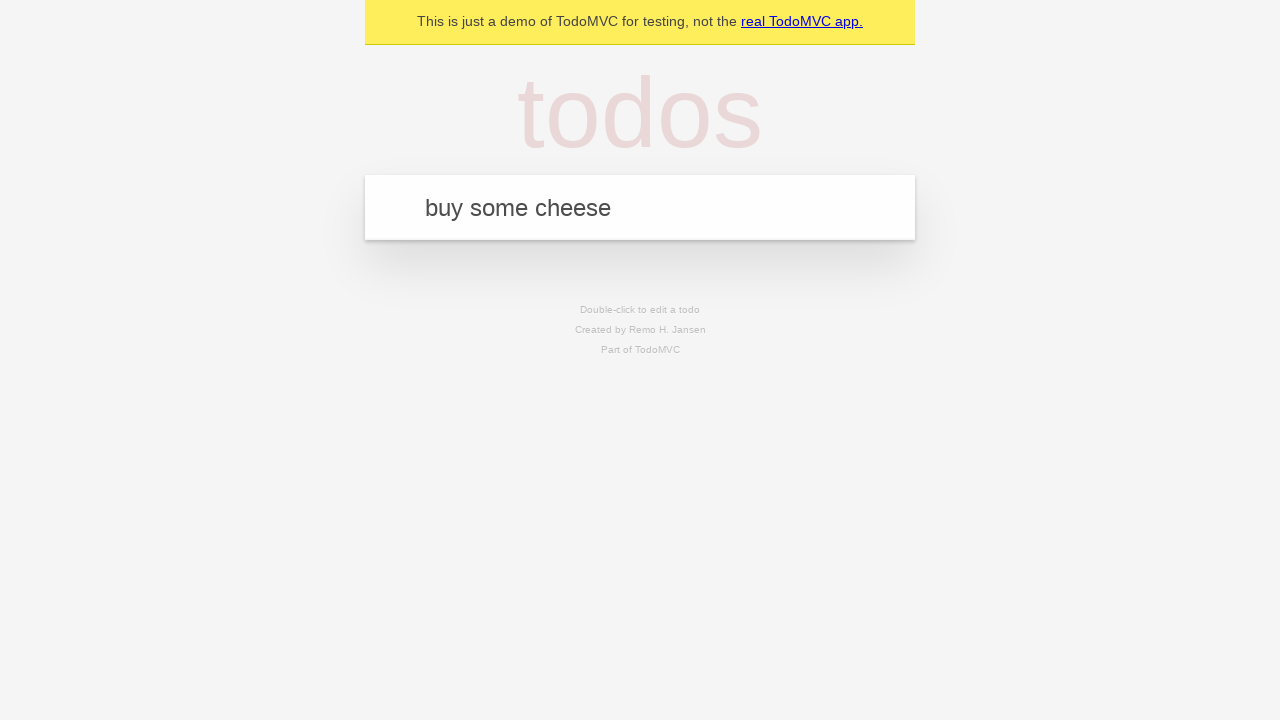

Pressed Enter to create first todo item on internal:attr=[placeholder="What needs to be done?"i]
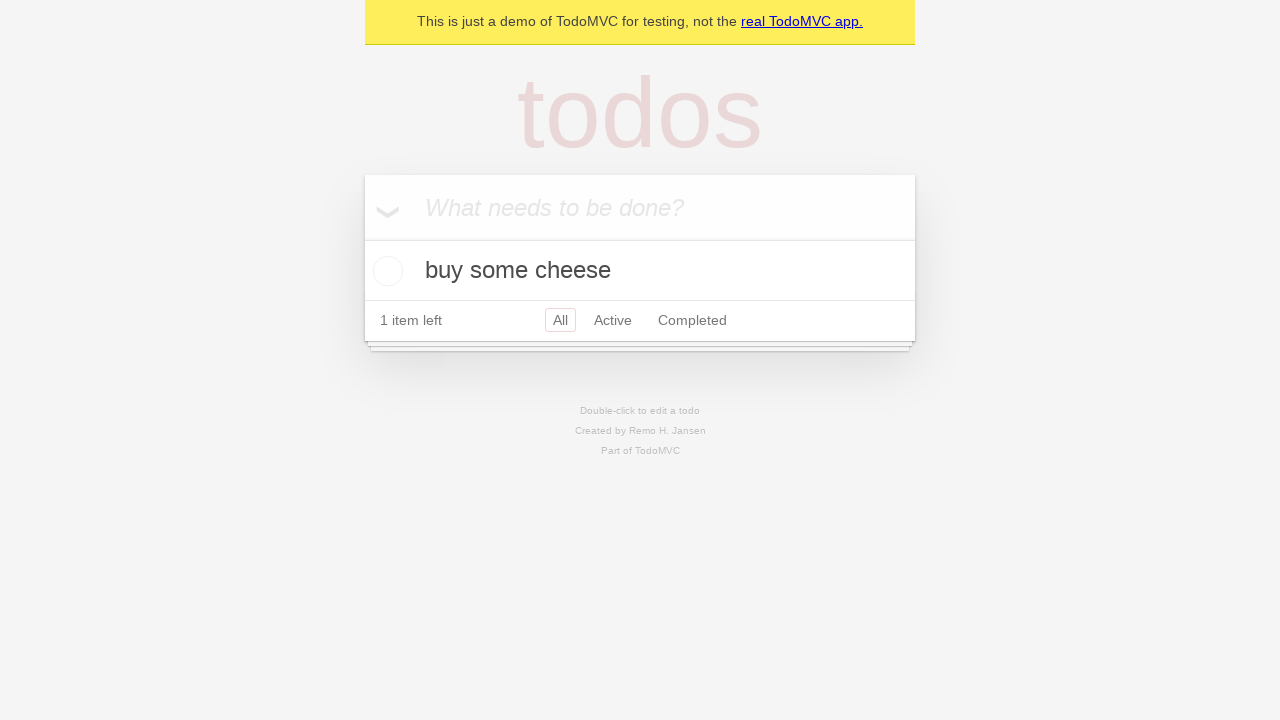

Filled new todo input with 'feed the cat' on internal:attr=[placeholder="What needs to be done?"i]
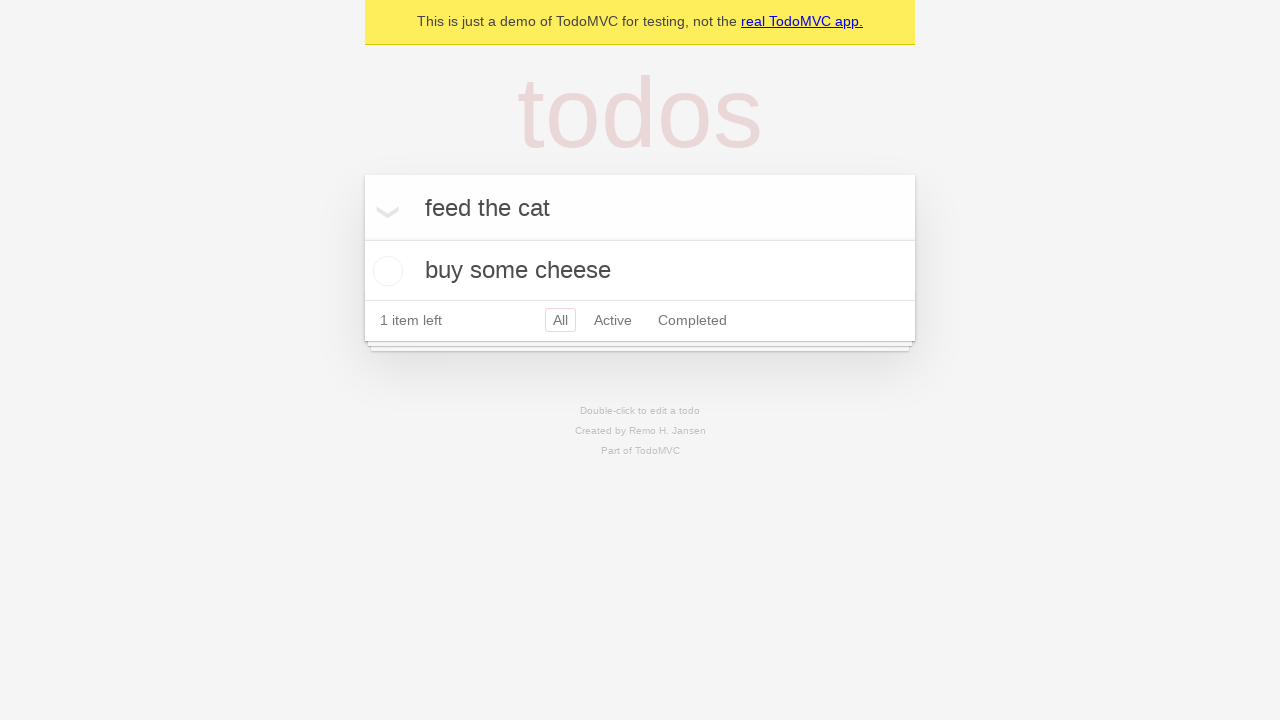

Pressed Enter to create second todo item on internal:attr=[placeholder="What needs to be done?"i]
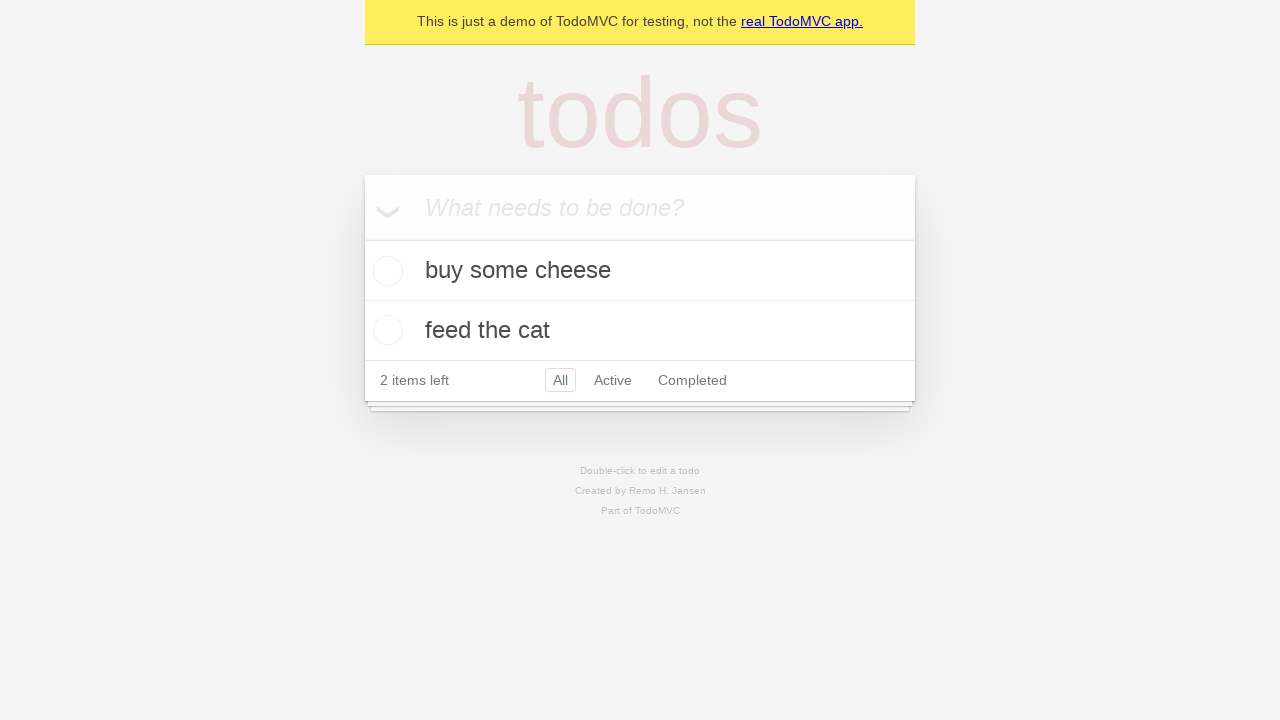

Filled new todo input with 'book a doctors appointment' on internal:attr=[placeholder="What needs to be done?"i]
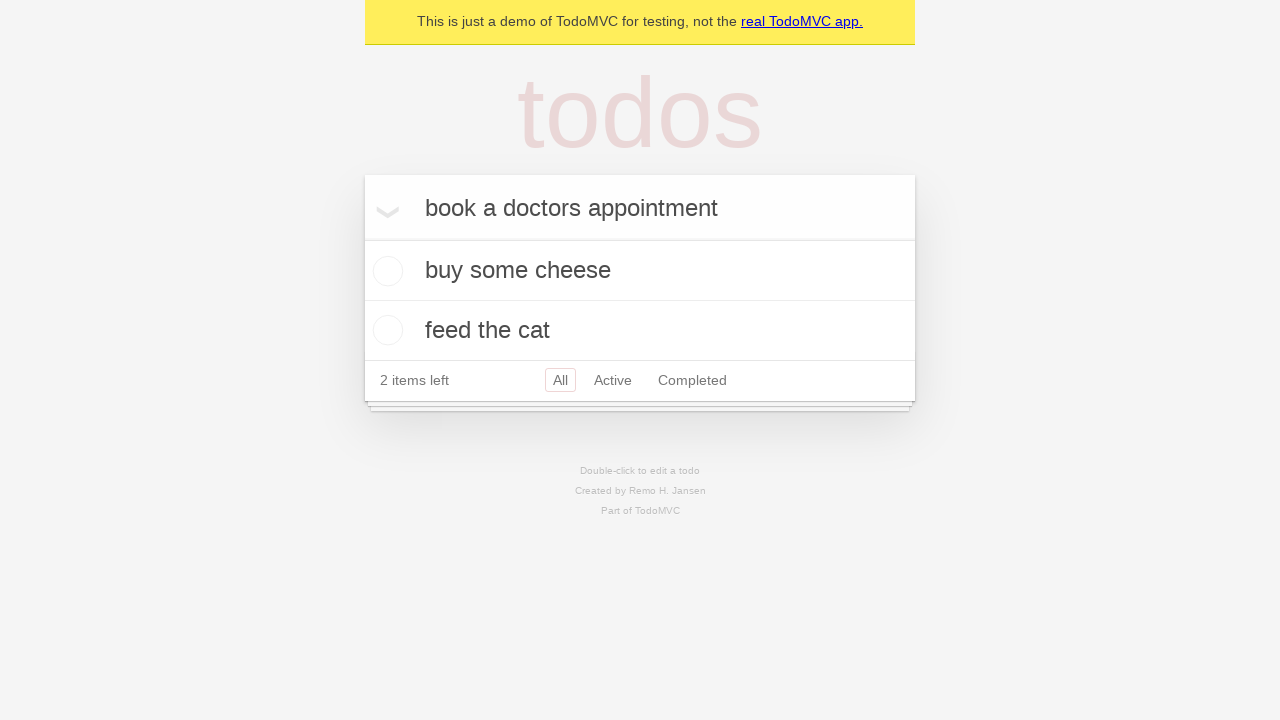

Pressed Enter to create third todo item on internal:attr=[placeholder="What needs to be done?"i]
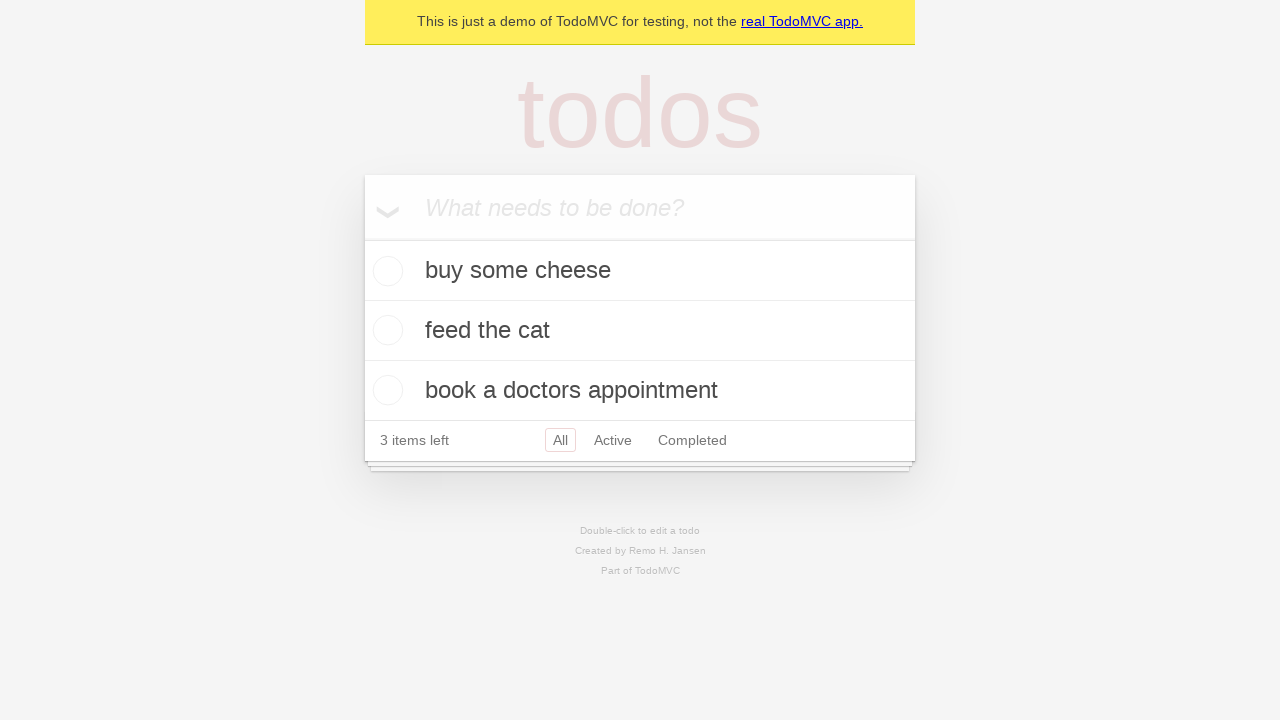

Waited for all three todo items to be loaded
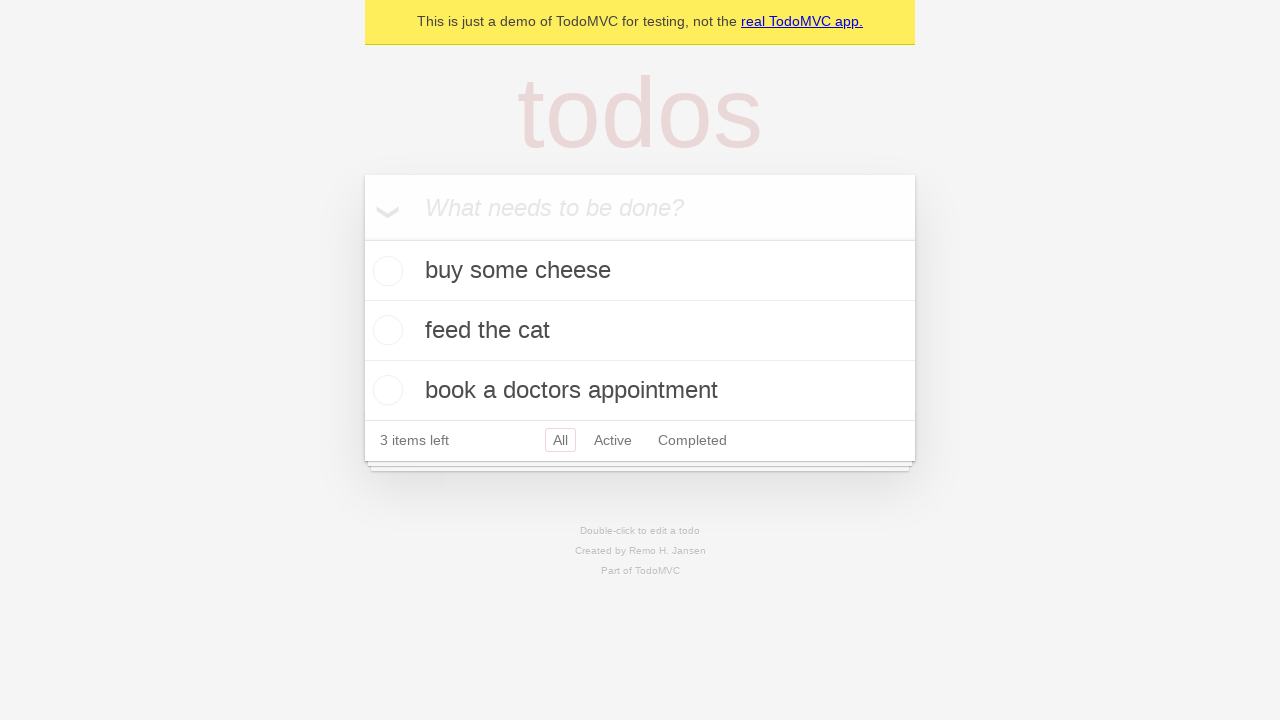

Double-clicked second todo item to enter edit mode at (640, 331) on internal:testid=[data-testid="todo-item"s] >> nth=1
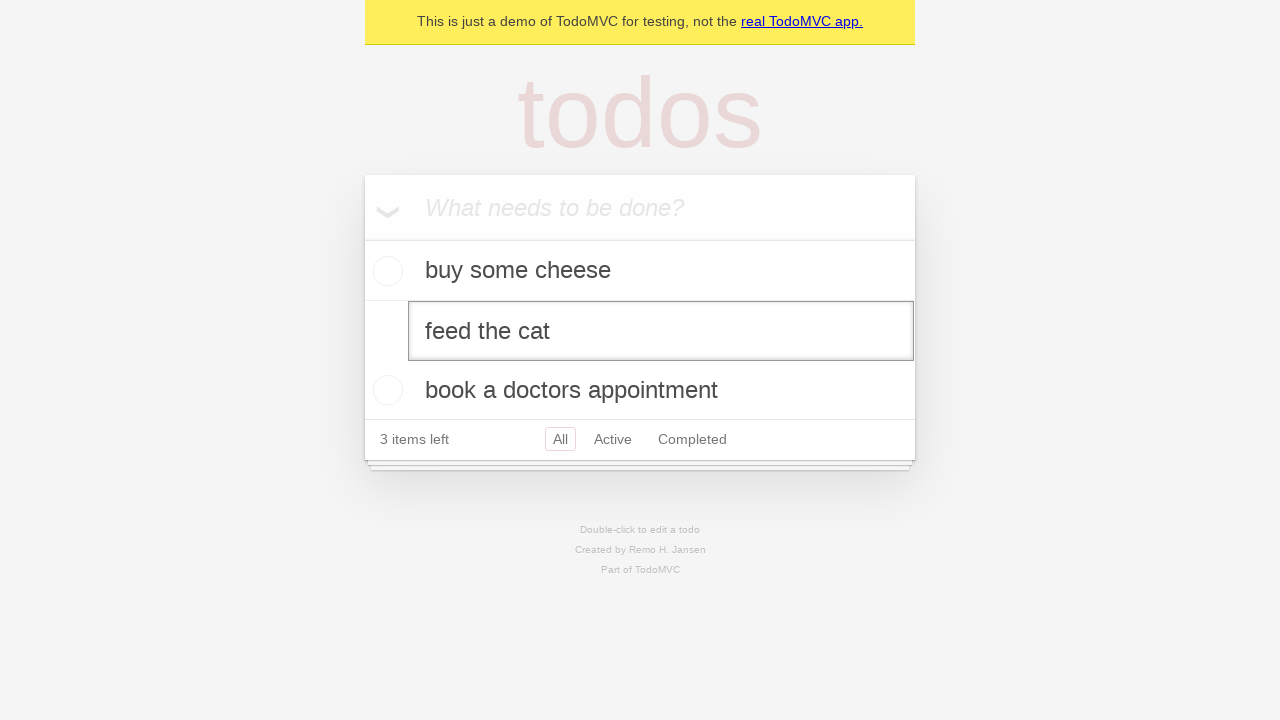

Changed second todo text from 'feed the cat' to 'buy some sausages' on internal:testid=[data-testid="todo-item"s] >> nth=1 >> internal:role=textbox[nam
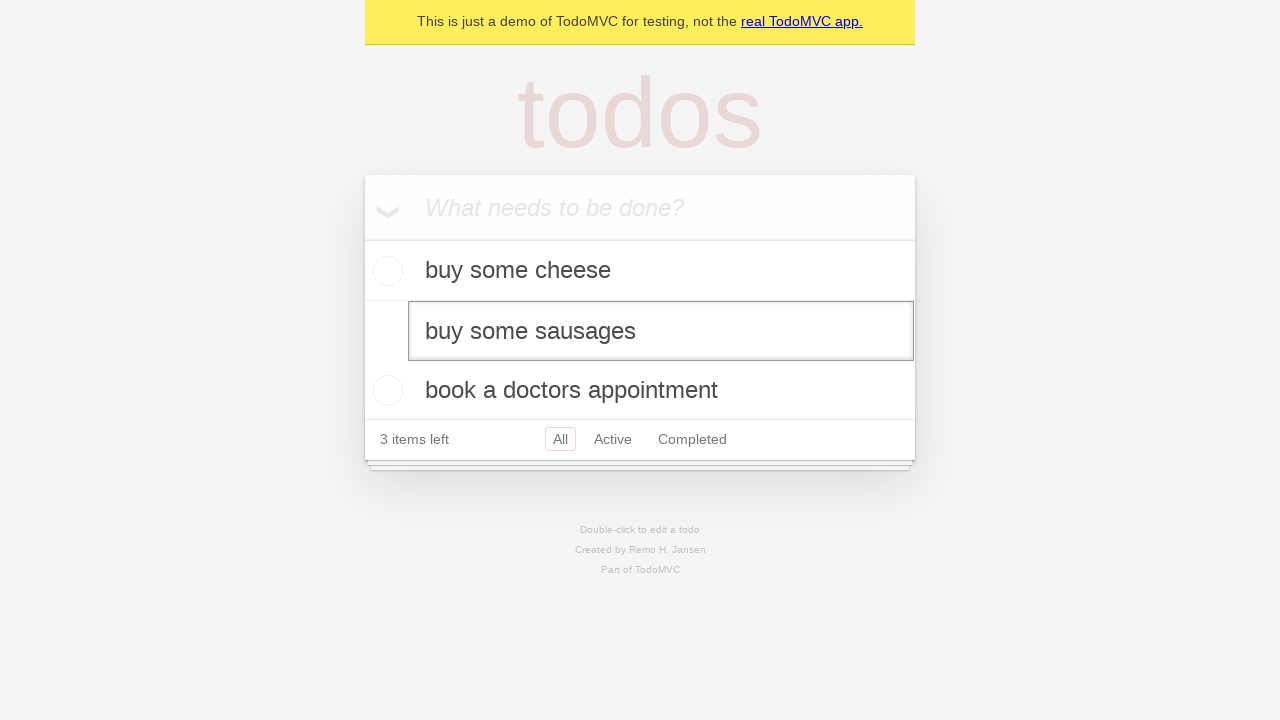

Pressed Enter to save edited todo item on internal:testid=[data-testid="todo-item"s] >> nth=1 >> internal:role=textbox[nam
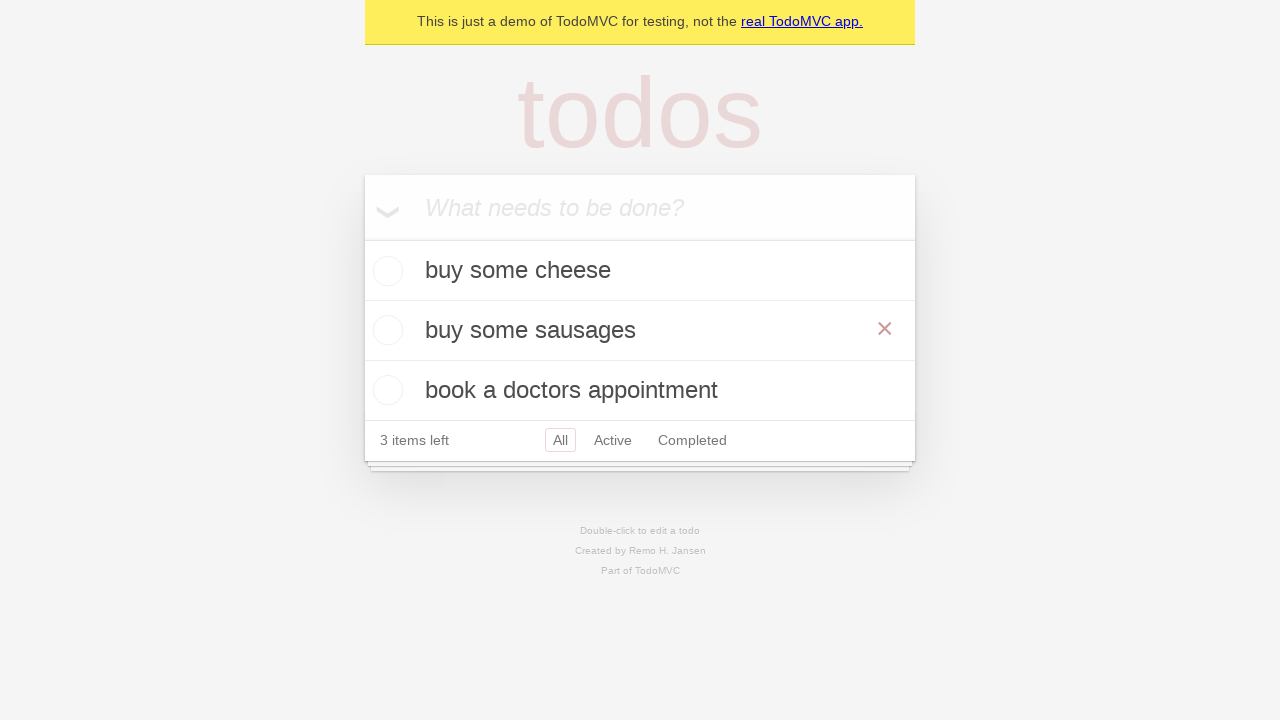

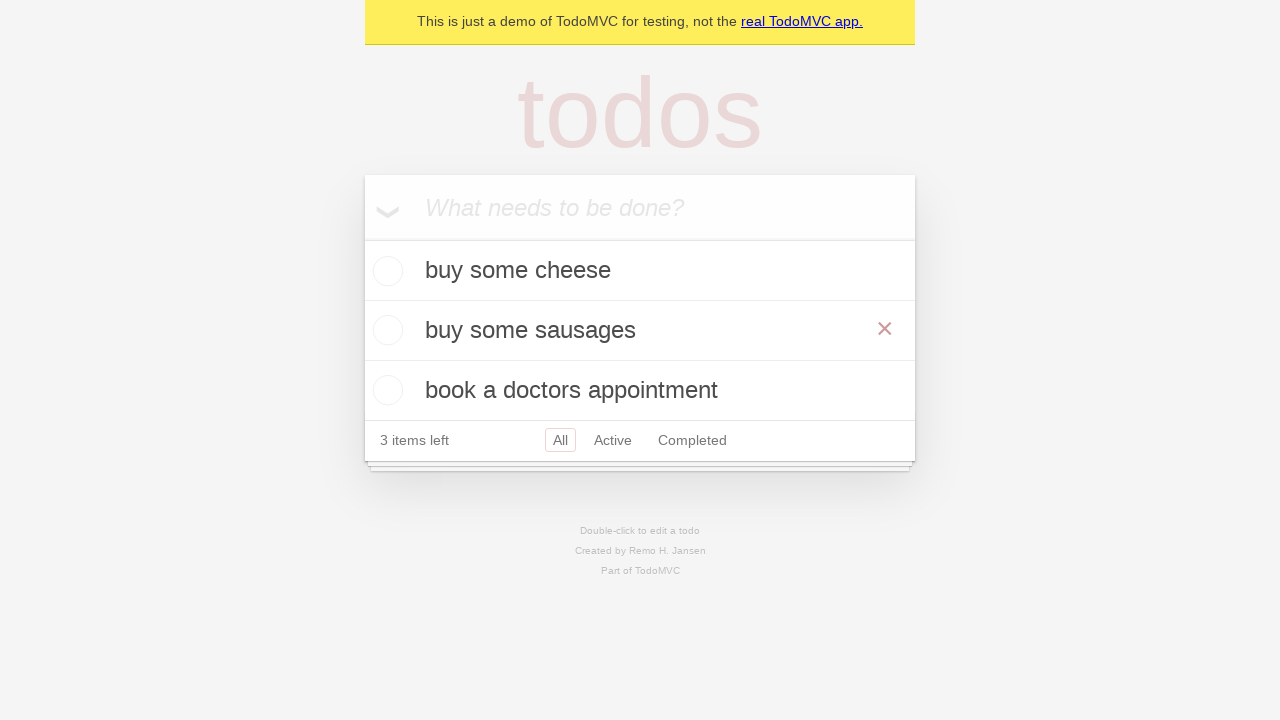